Tests a JavaScript prompt alert by clicking a button to trigger it, entering text into the prompt, and accepting it

Starting URL: https://v1.training-support.net/selenium/javascript-alerts

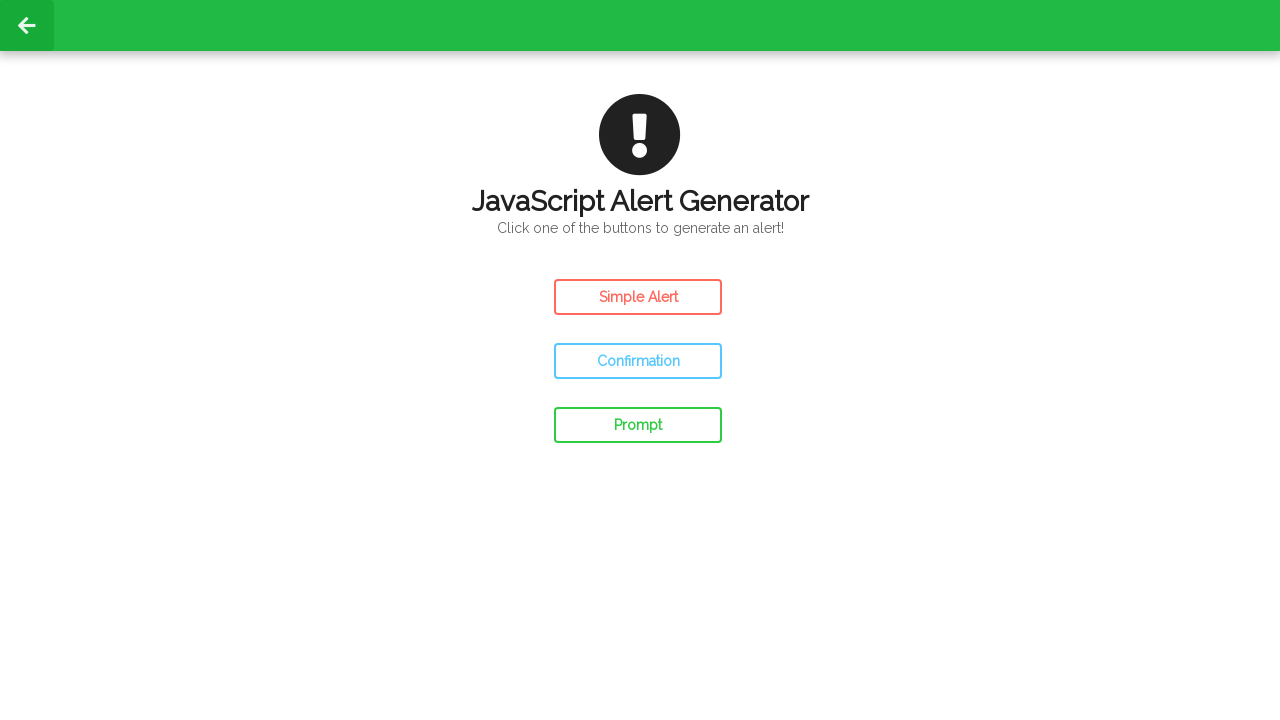

Set up dialog handler to accept prompt with text 'Awesome!'
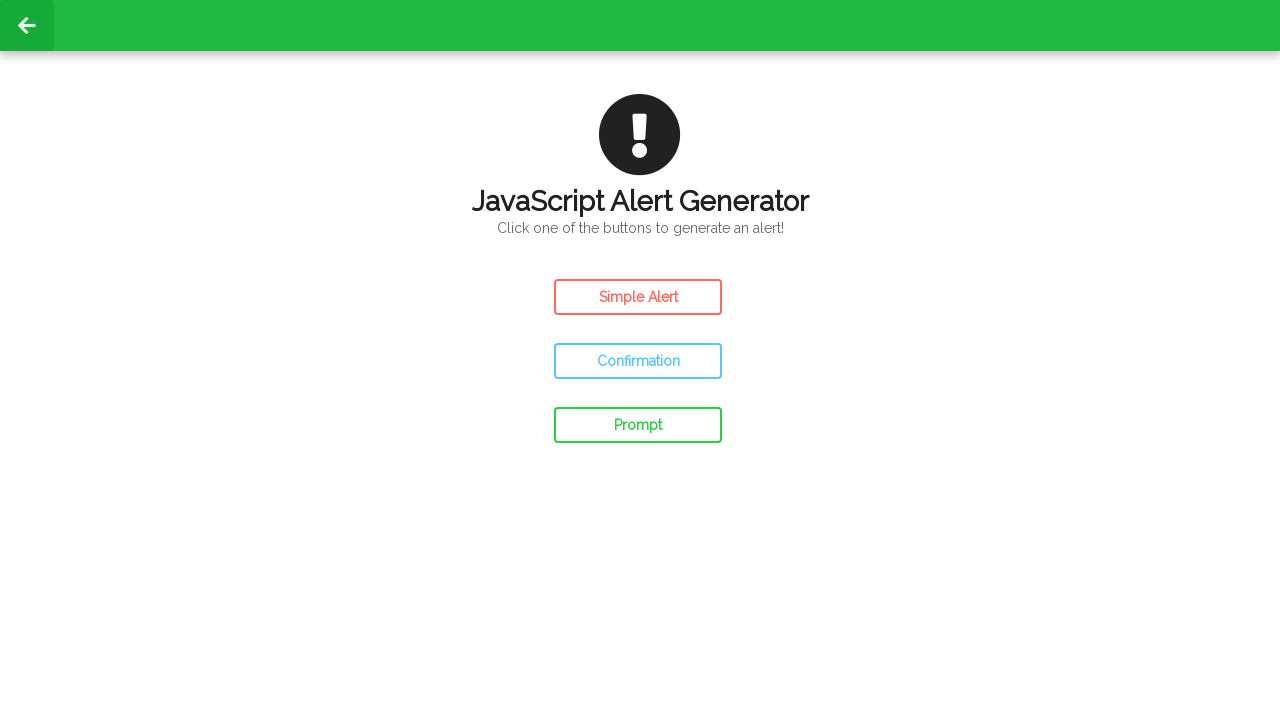

Clicked the prompt alert button at (638, 425) on #prompt
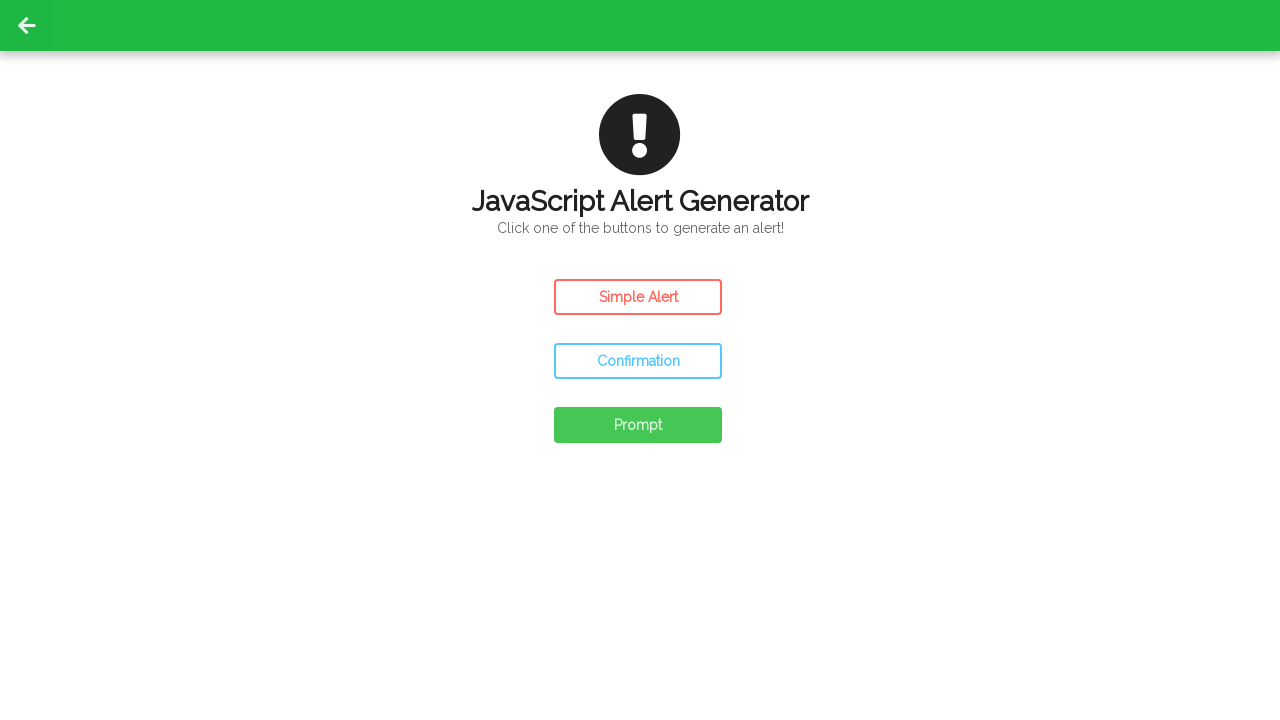

Waited for prompt alert to be handled
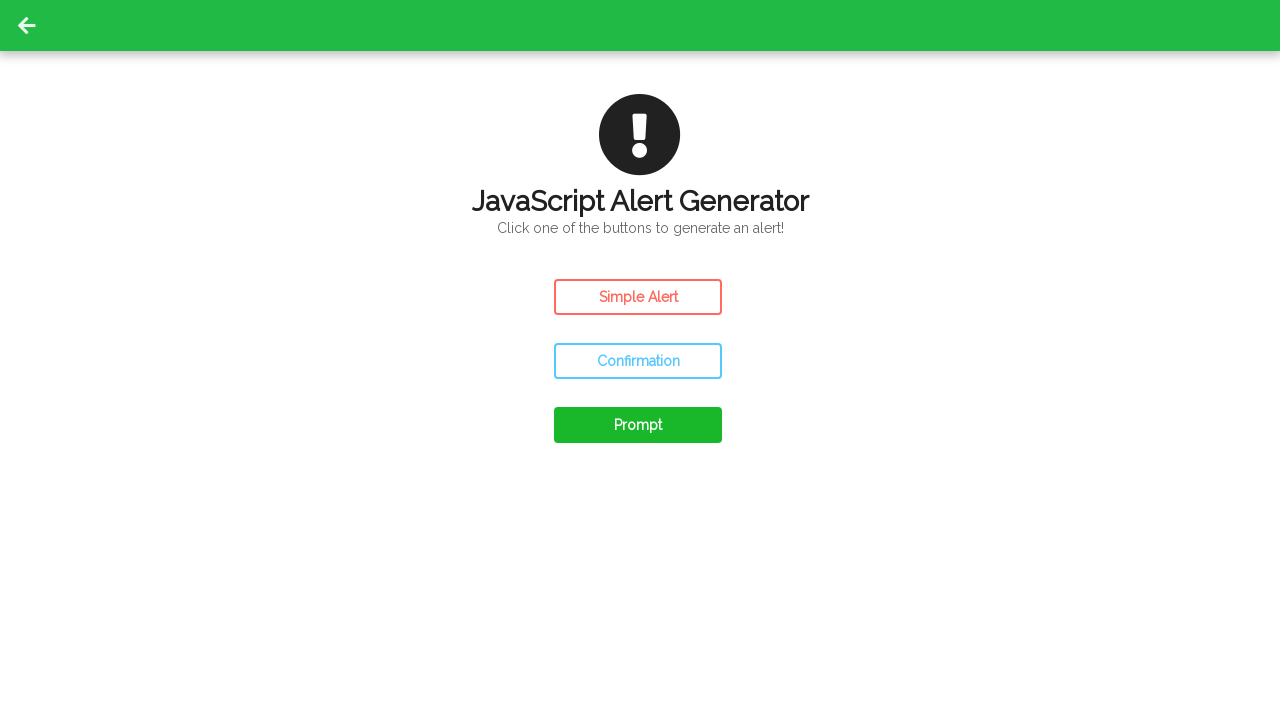

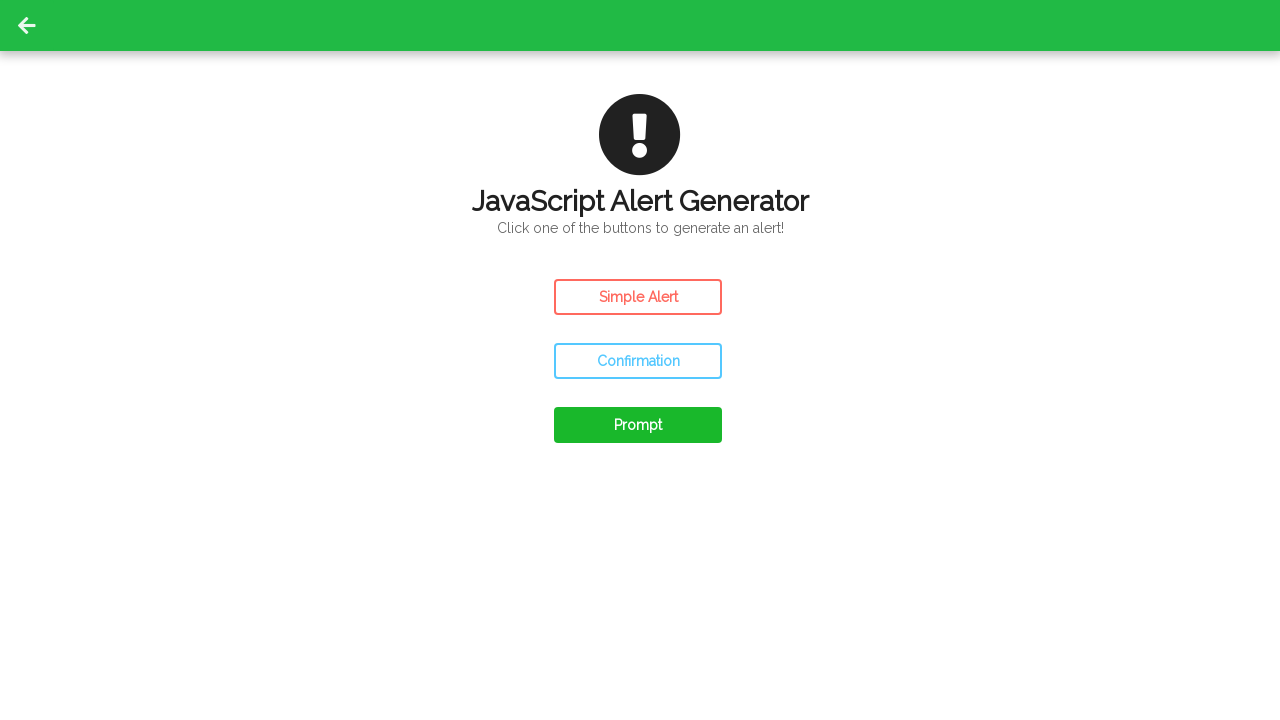